Tests checkbox interaction by finding all checkboxes on a form page, verifying they are enabled, and clicking each one to toggle their selection state.

Starting URL: https://echoecho.com/htmlforms09.htm

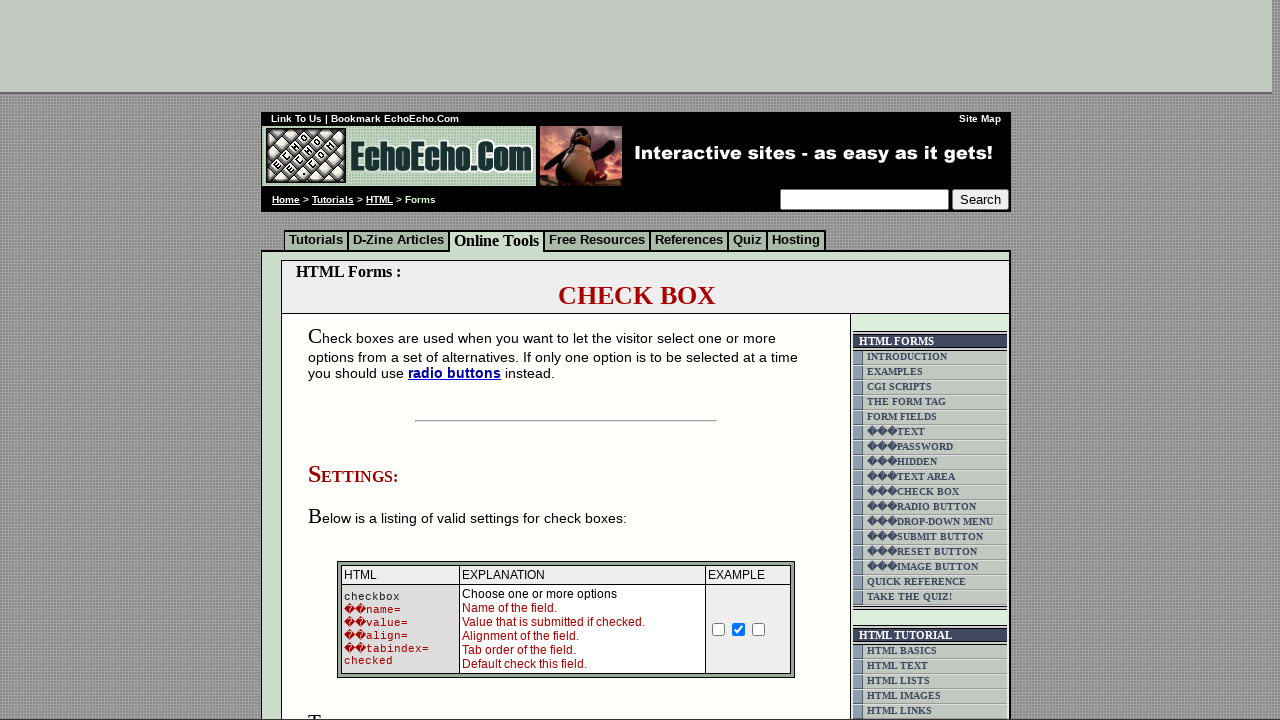

Navigated to checkbox form page
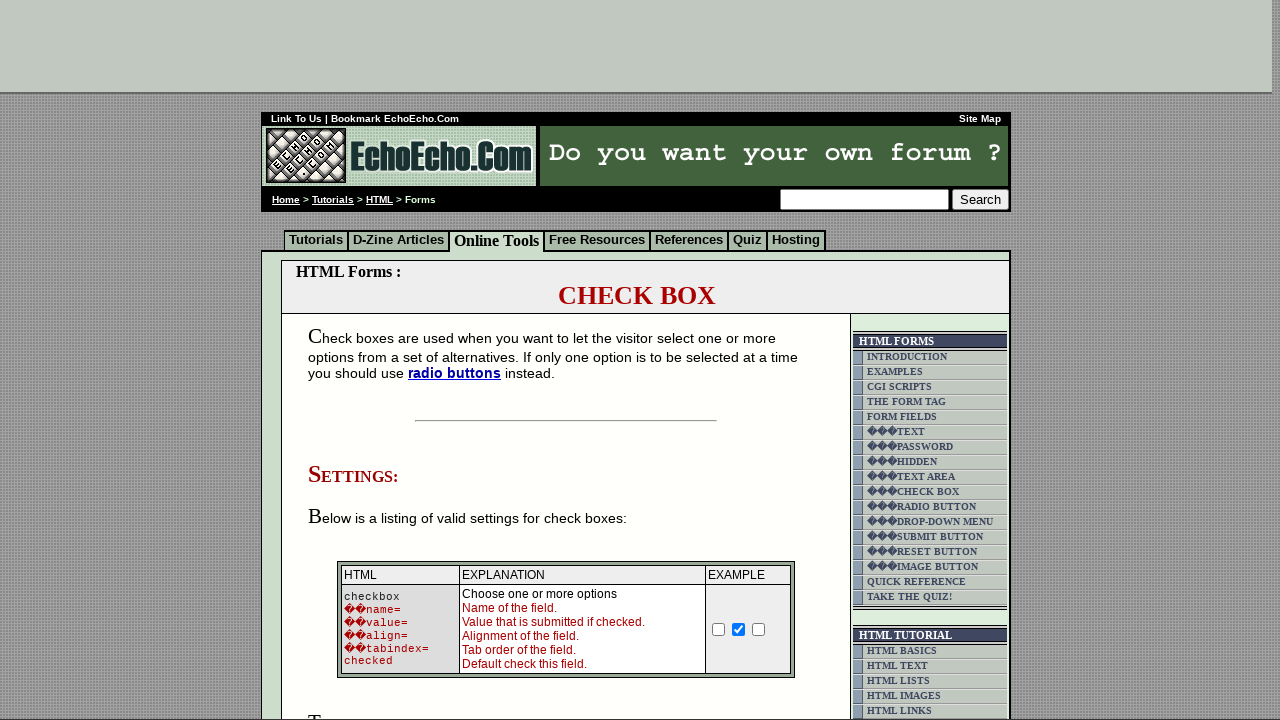

Waited for checkboxes with 'option' in name to load
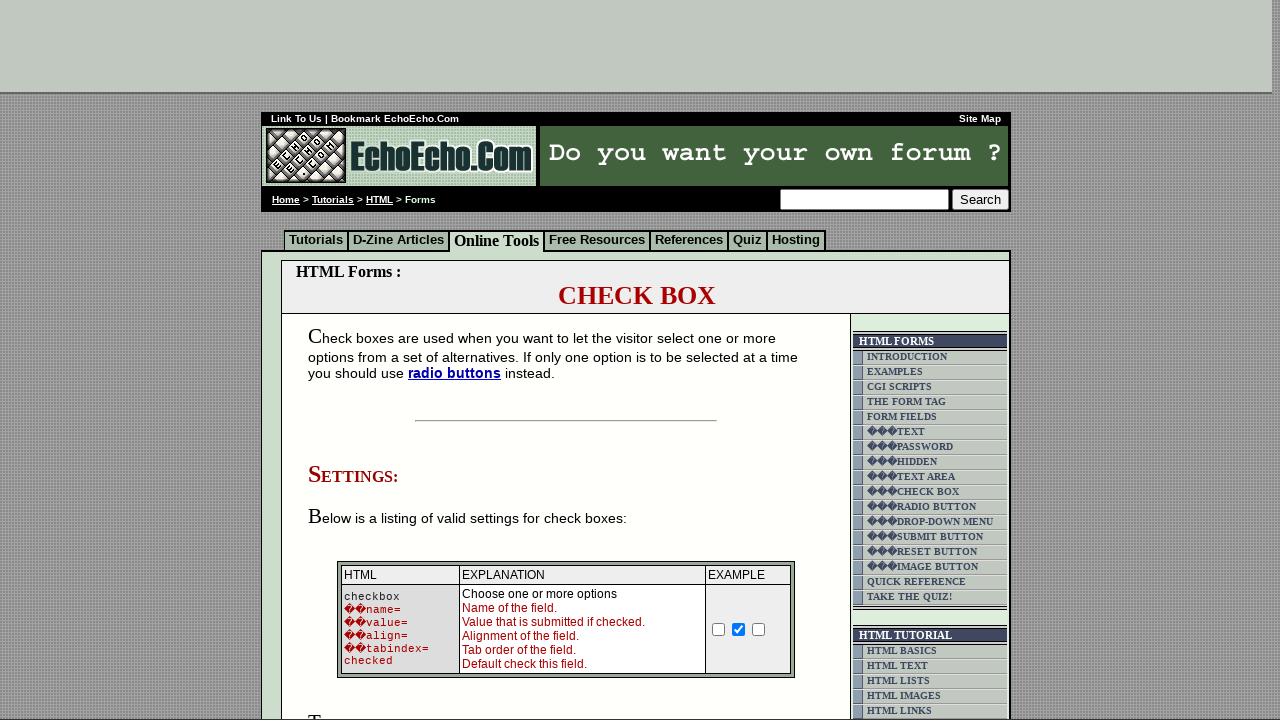

Located all checkboxes on the form
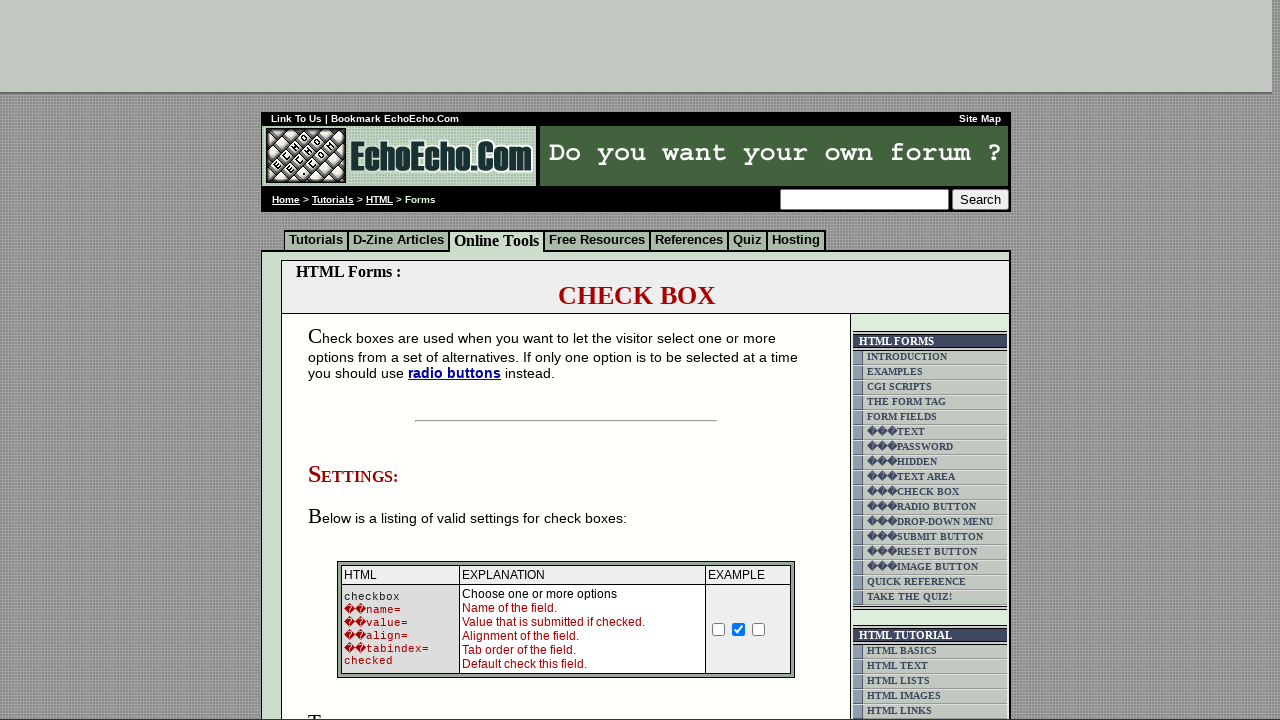

Found 3 checkboxes on the form
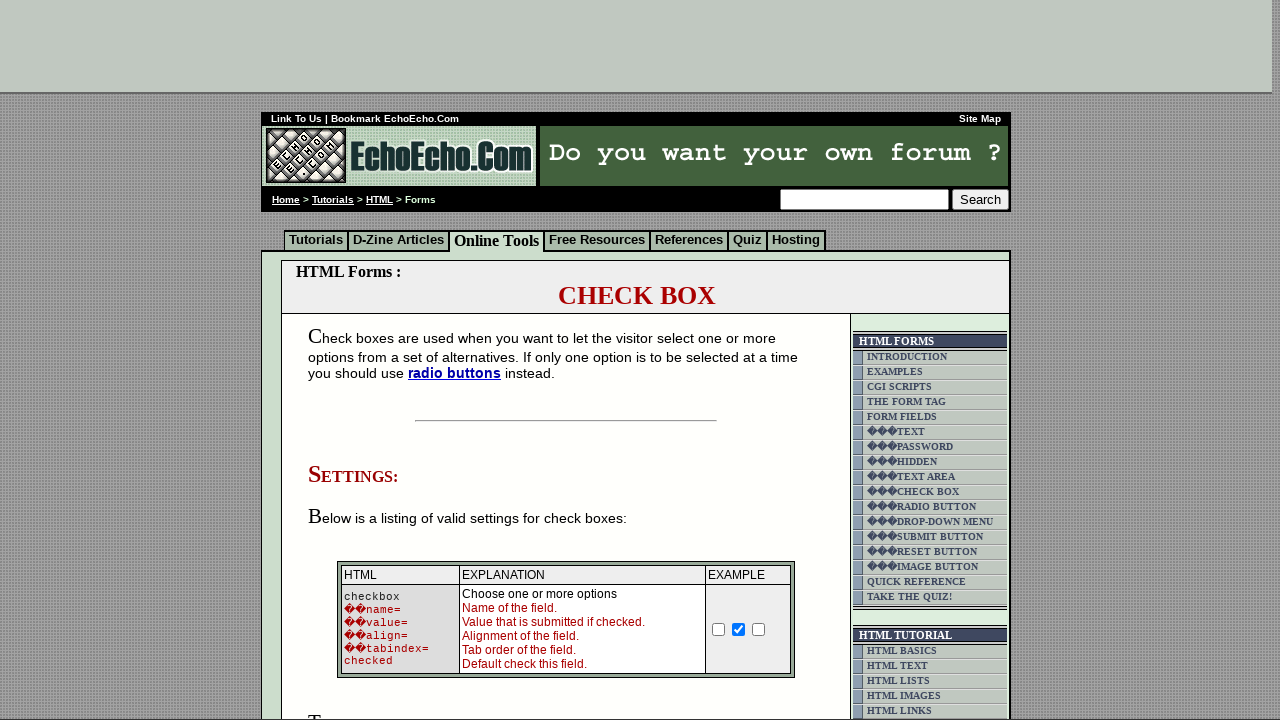

Selected checkbox 1 of 3
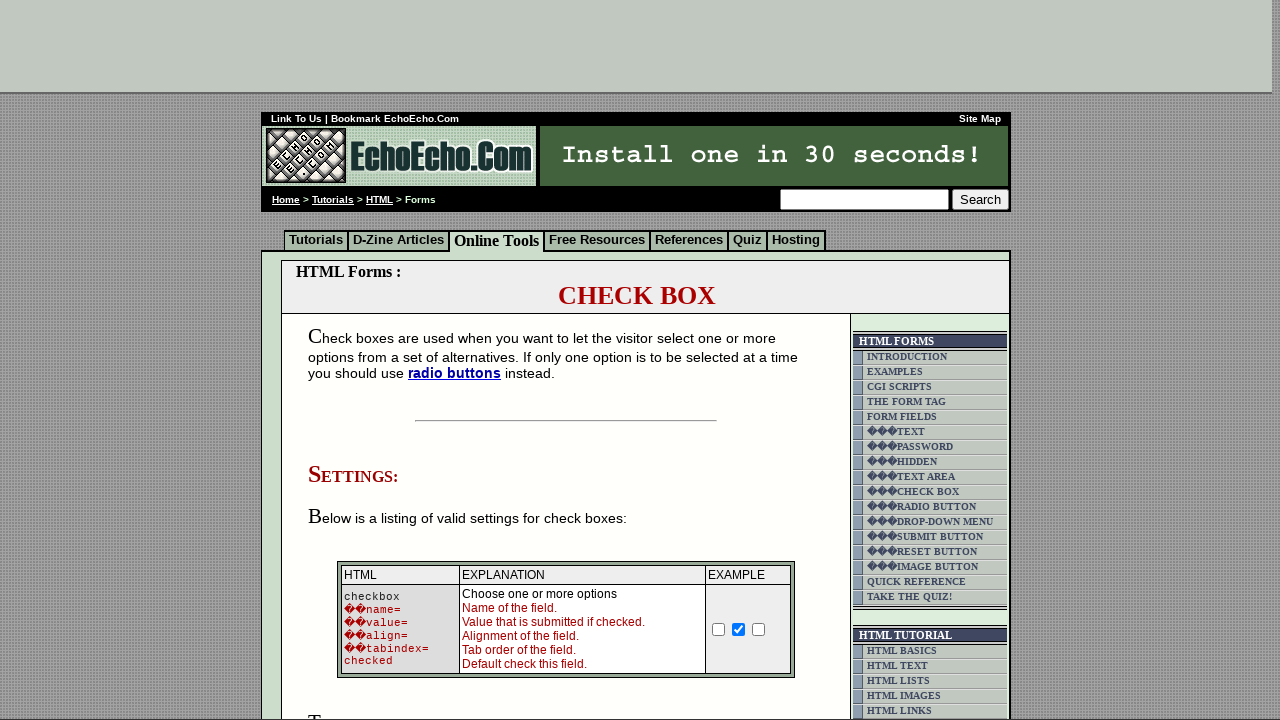

Verified checkbox 1 is enabled
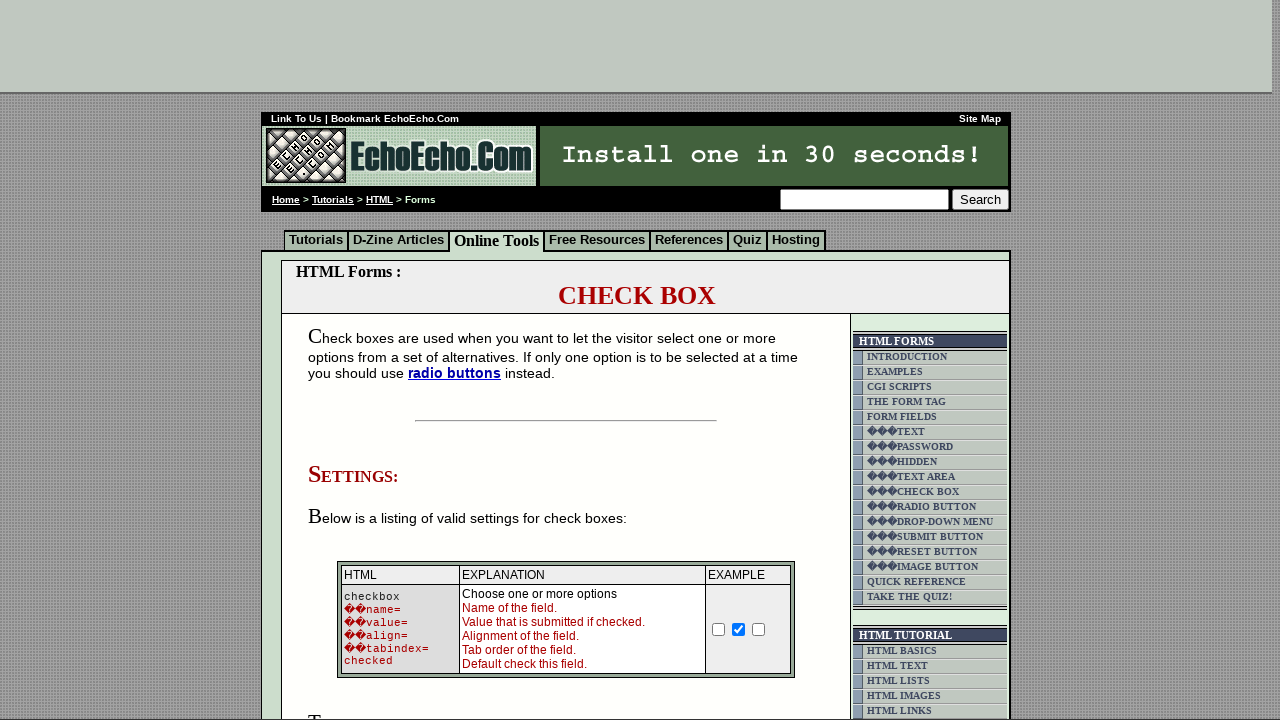

Clicked checkbox 1 to toggle selection state at (354, 360) on input[name*='option'] >> nth=0
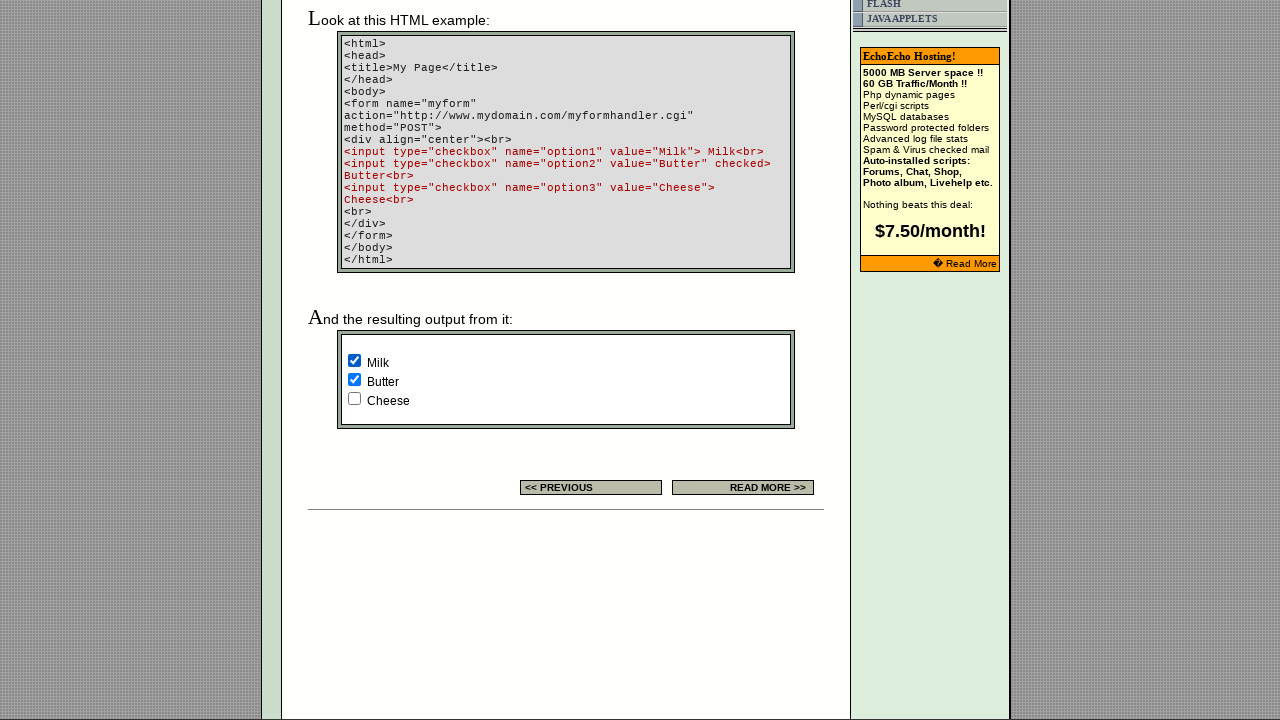

Selected checkbox 2 of 3
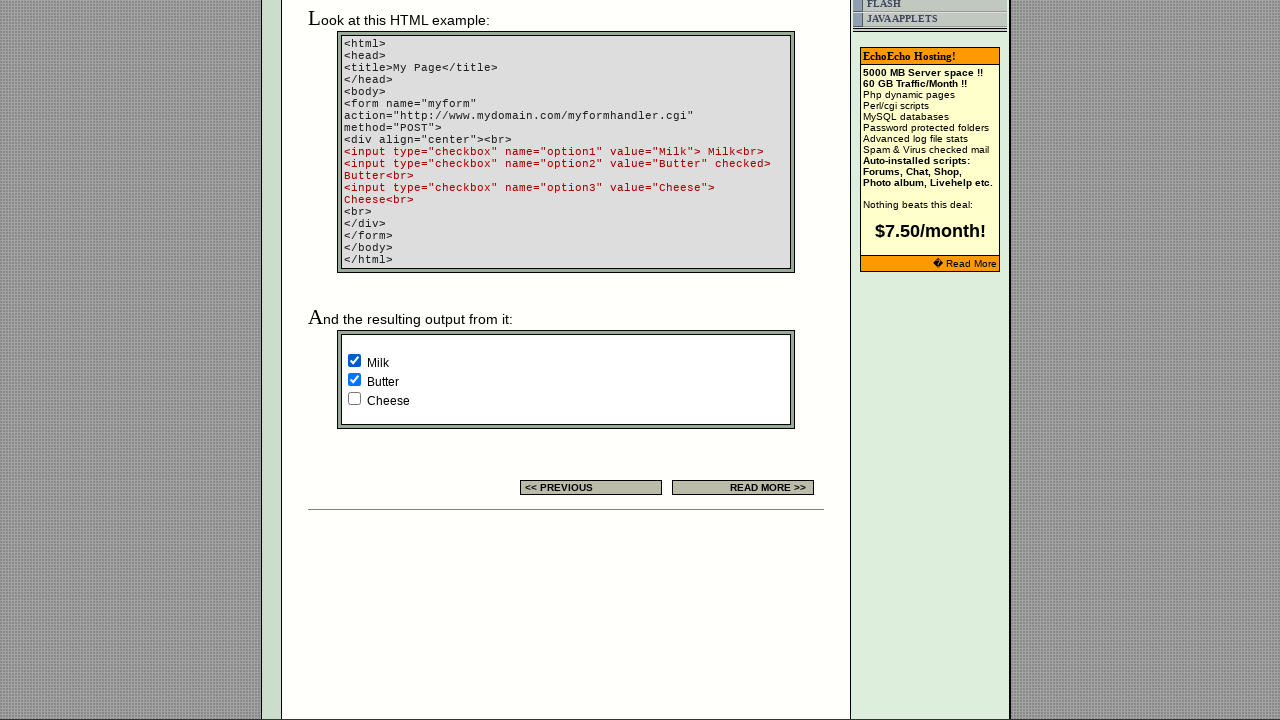

Verified checkbox 2 is enabled
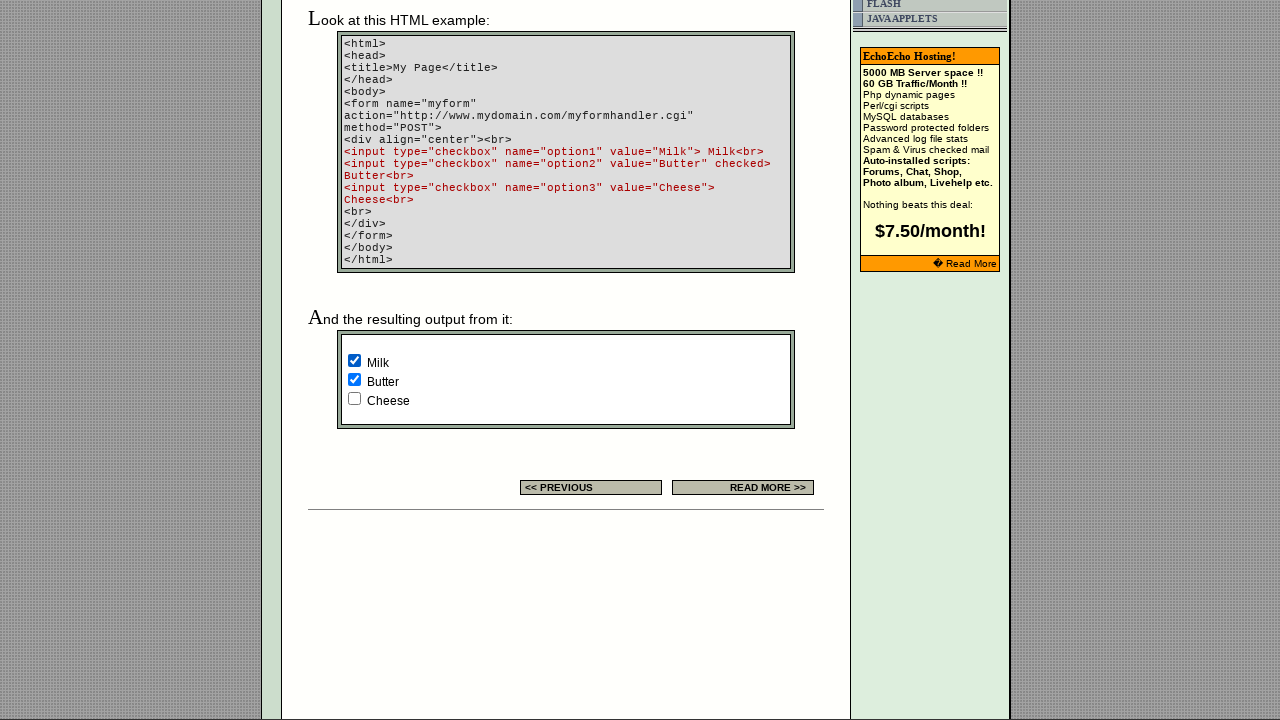

Clicked checkbox 2 to toggle selection state at (354, 380) on input[name*='option'] >> nth=1
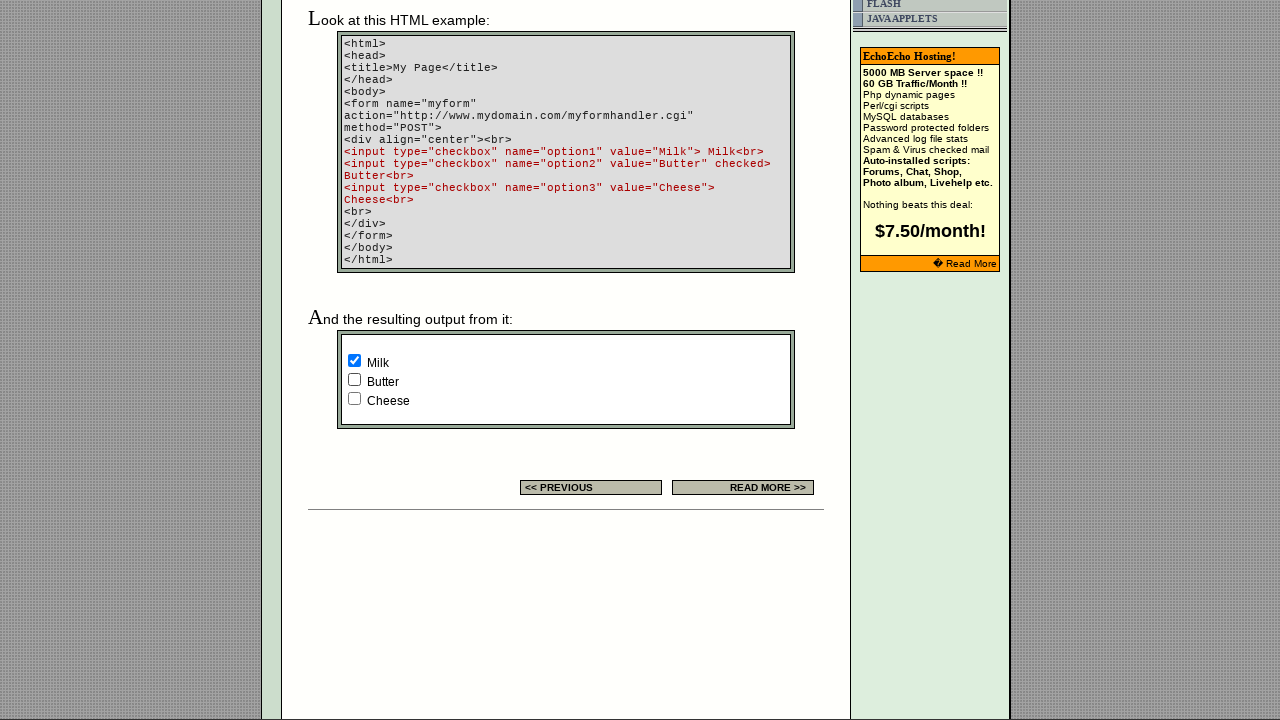

Selected checkbox 3 of 3
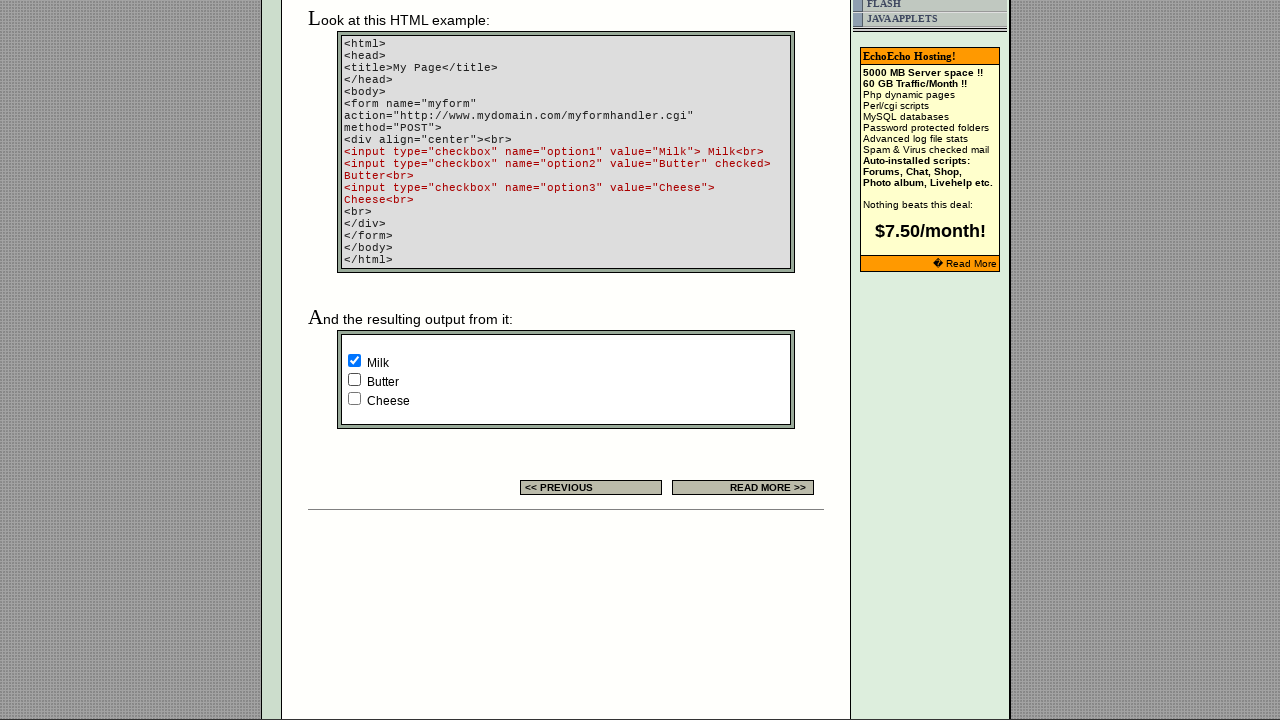

Verified checkbox 3 is enabled
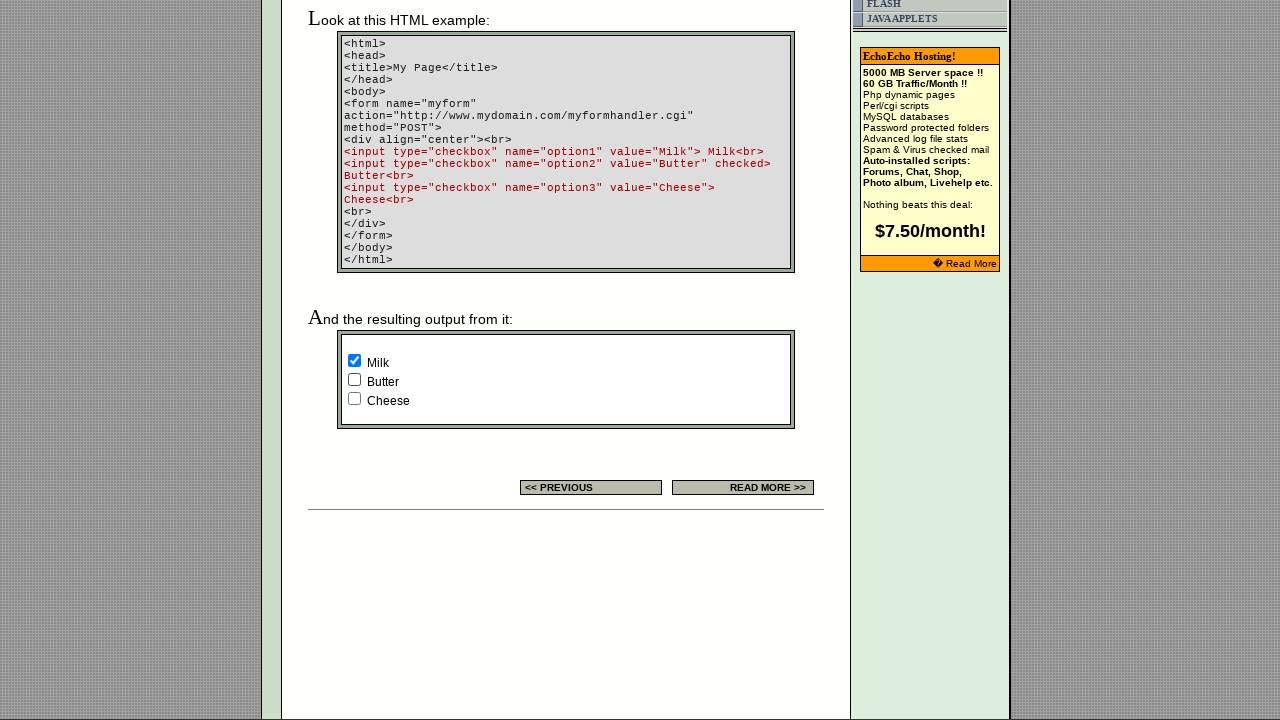

Clicked checkbox 3 to toggle selection state at (354, 398) on input[name*='option'] >> nth=2
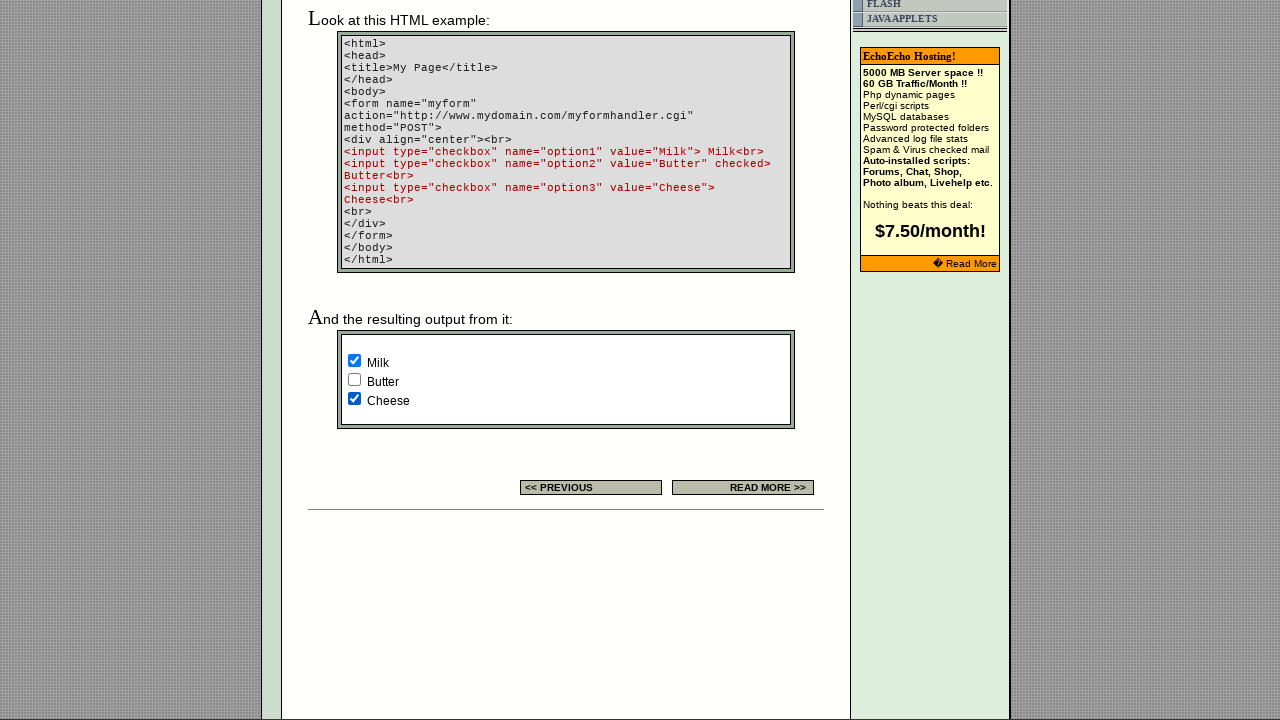

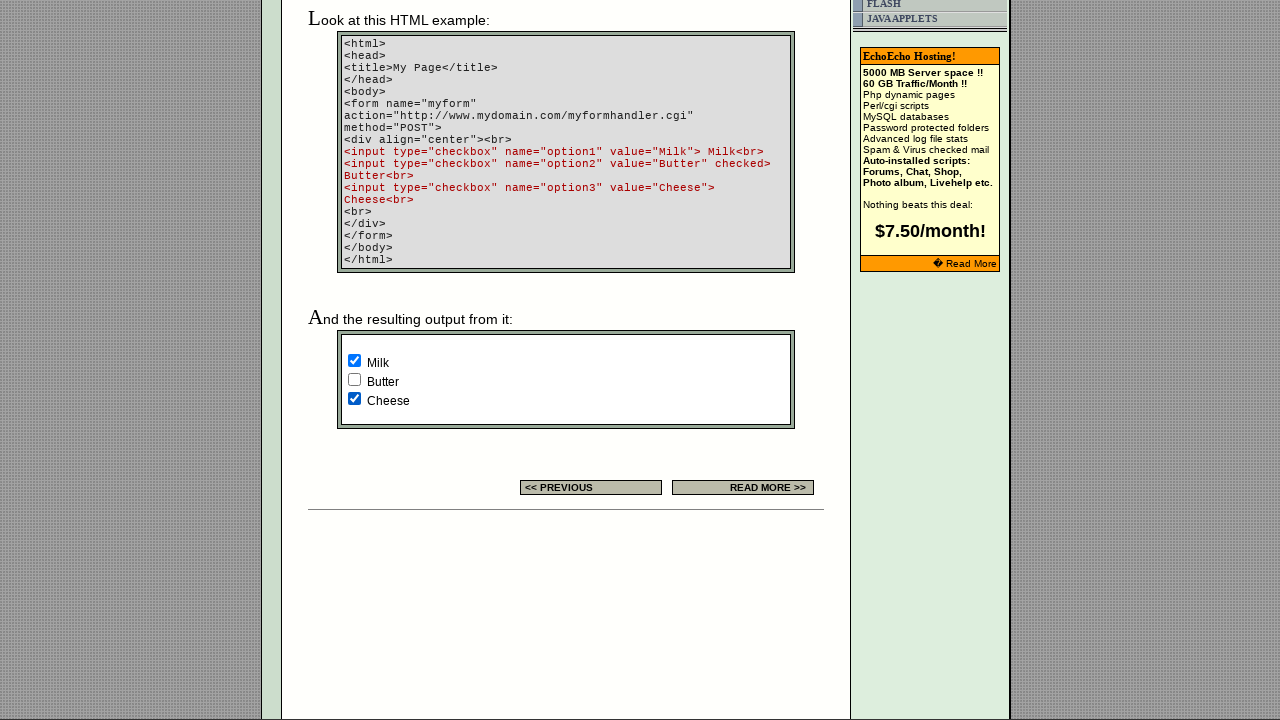